Tests highlighting a web element by modifying its style to add a red dashed border using JavaScript, then reverting the style after a delay.

Starting URL: http://the-internet.herokuapp.com/large

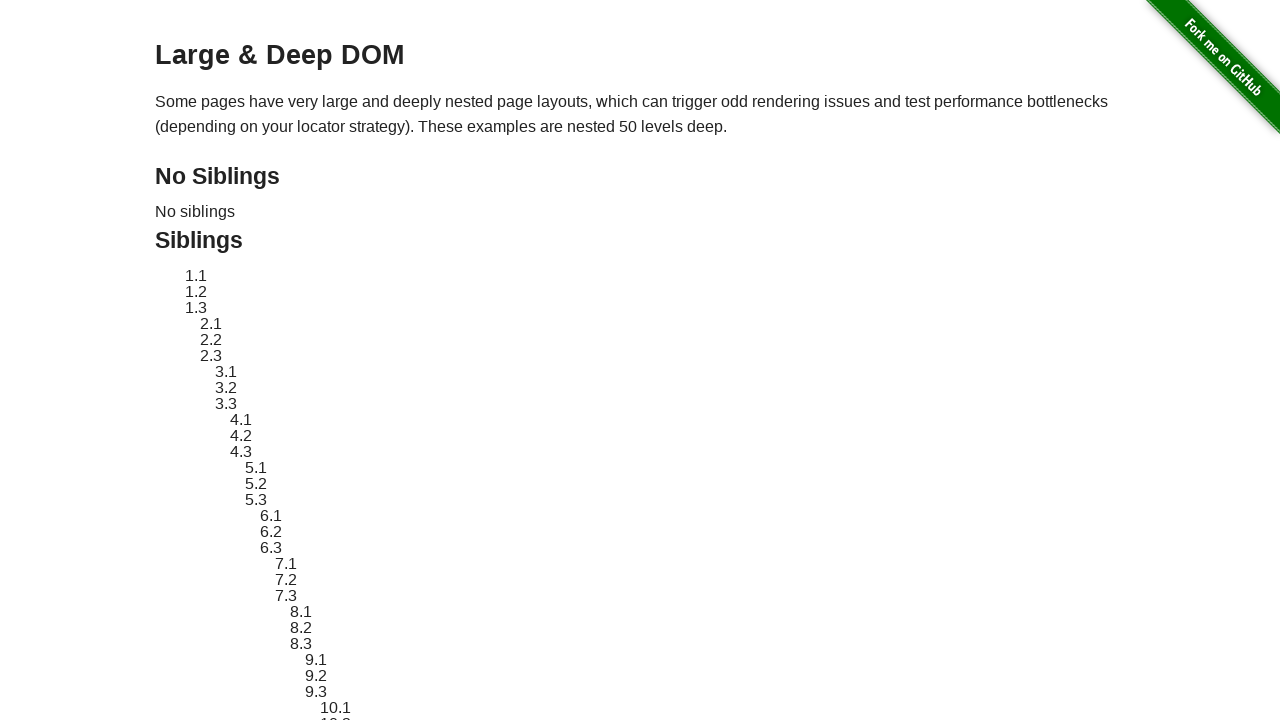

Hovered over the first avatar image
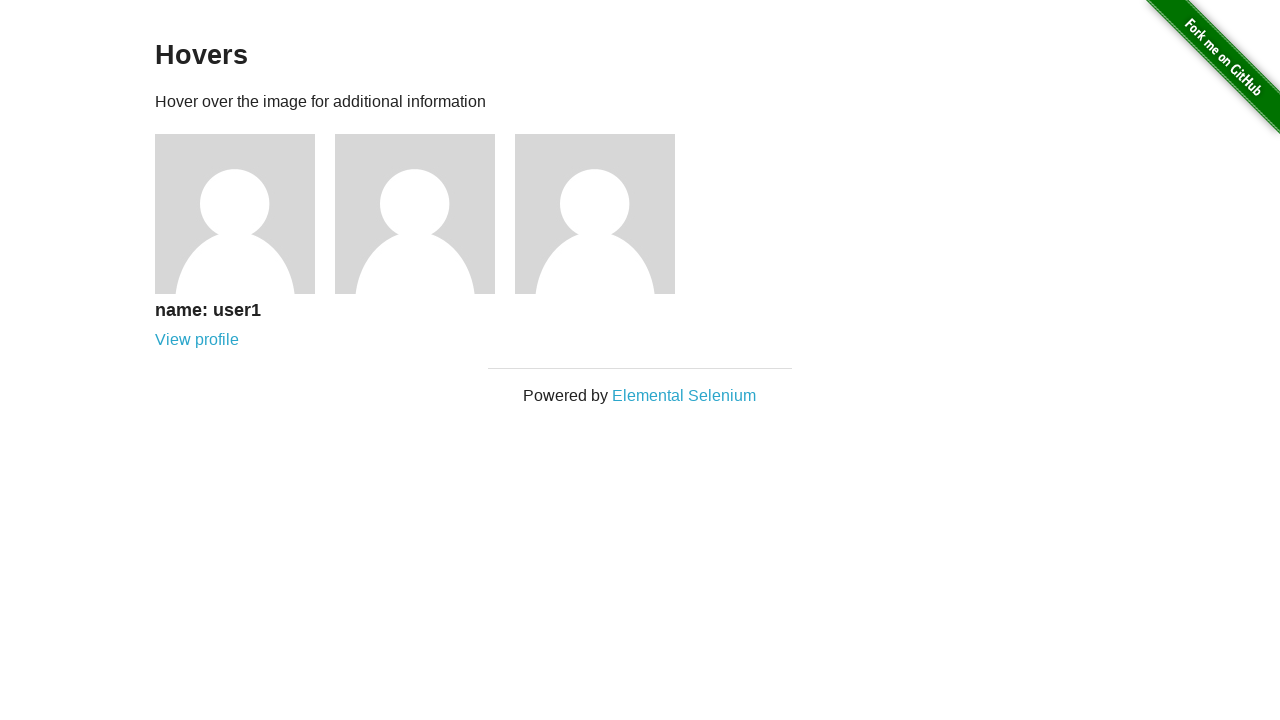

User information caption became visible after hover
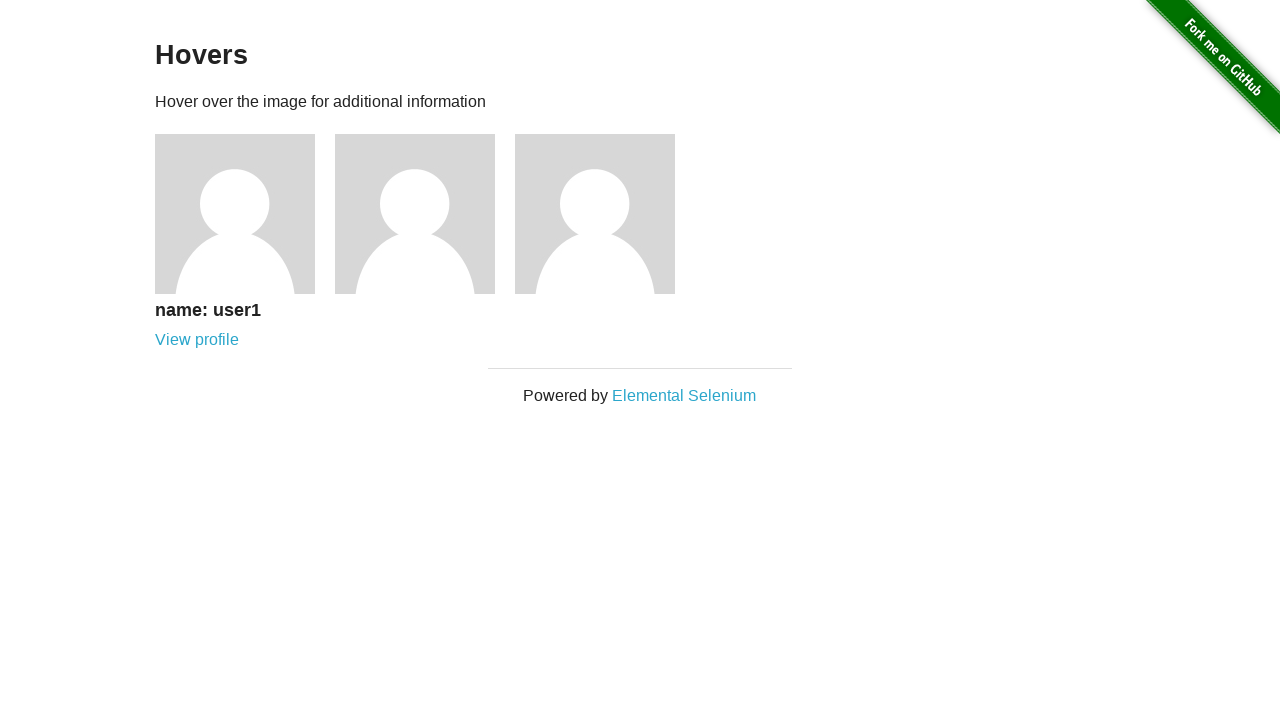

Verified that the figcaption element is visible
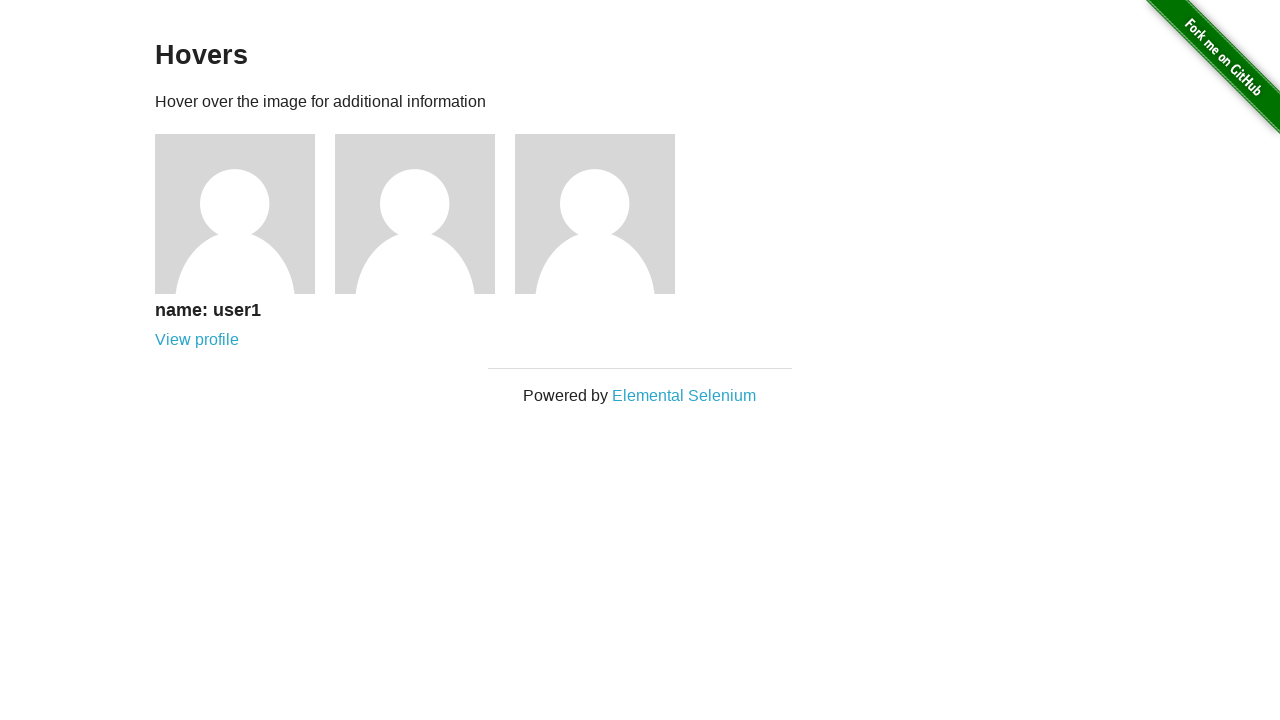

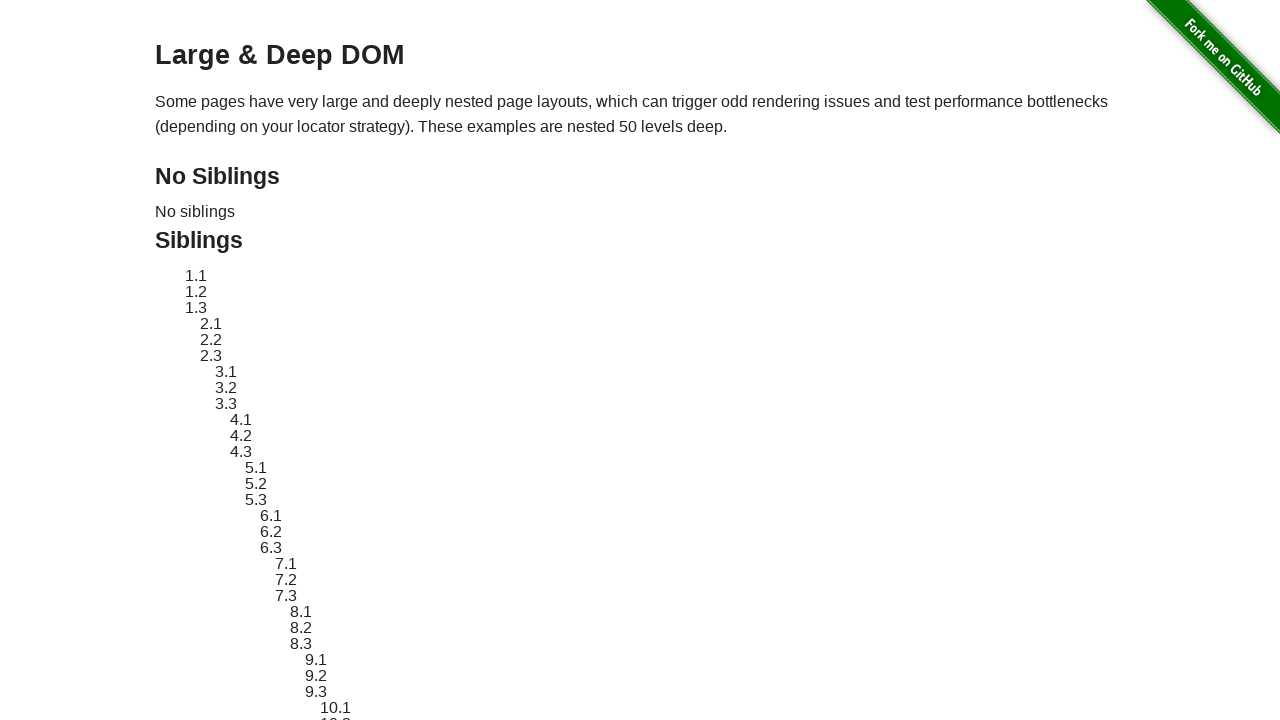